Opens two browser tabs navigating to different GitHub Pages URLs to test multi-tab handling

Starting URL: https://aravind228.github.io/My-own-web-apps/

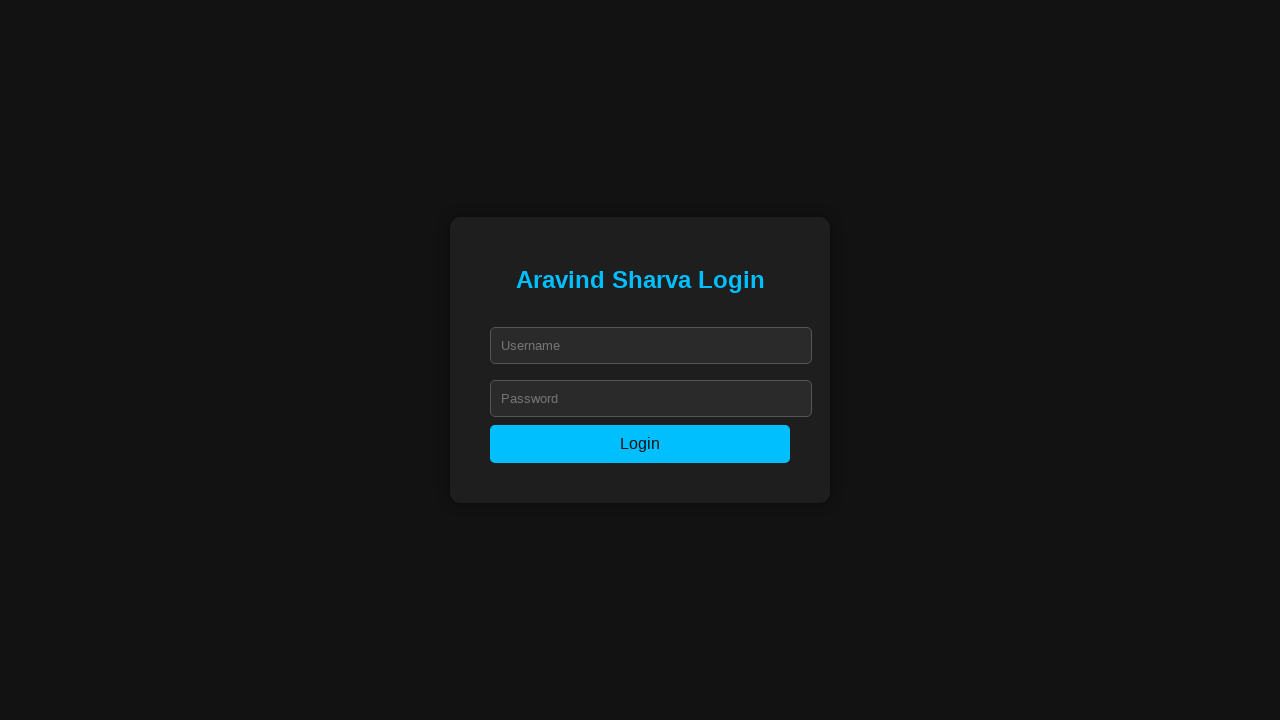

Opened a new browser tab
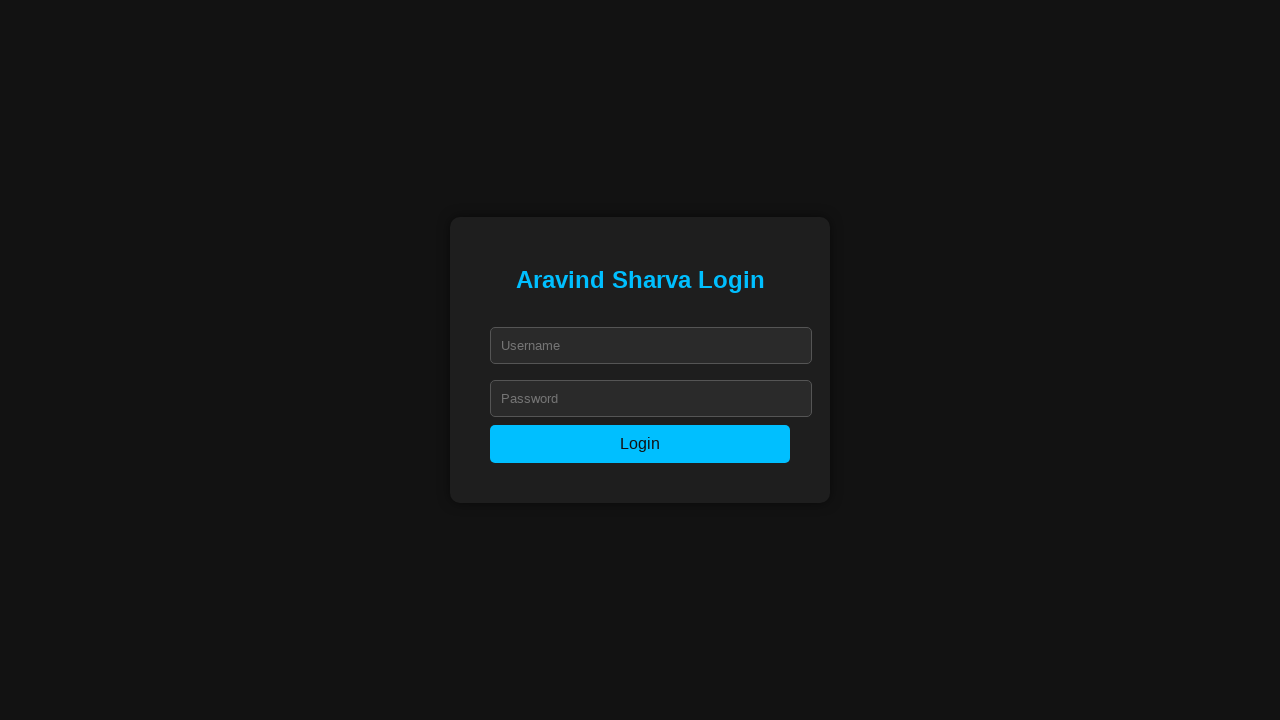

Navigated second tab to https://aravind228.github.io/My-own-web-applications/
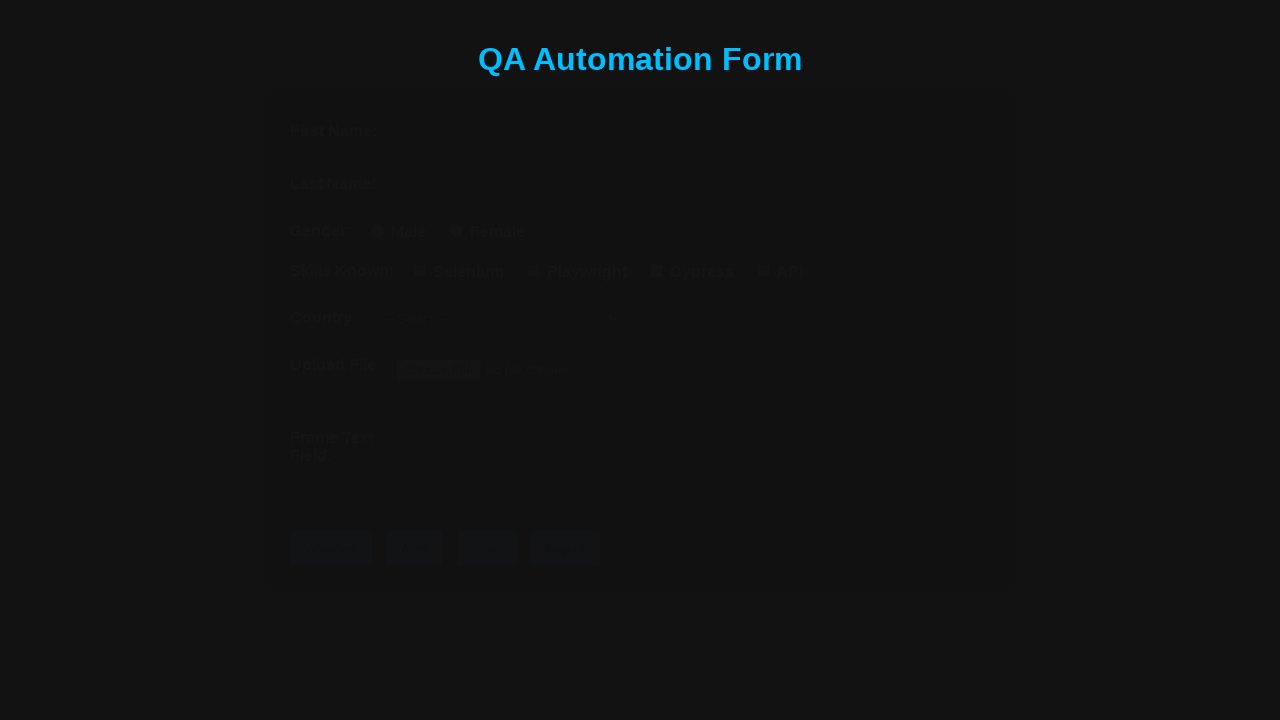

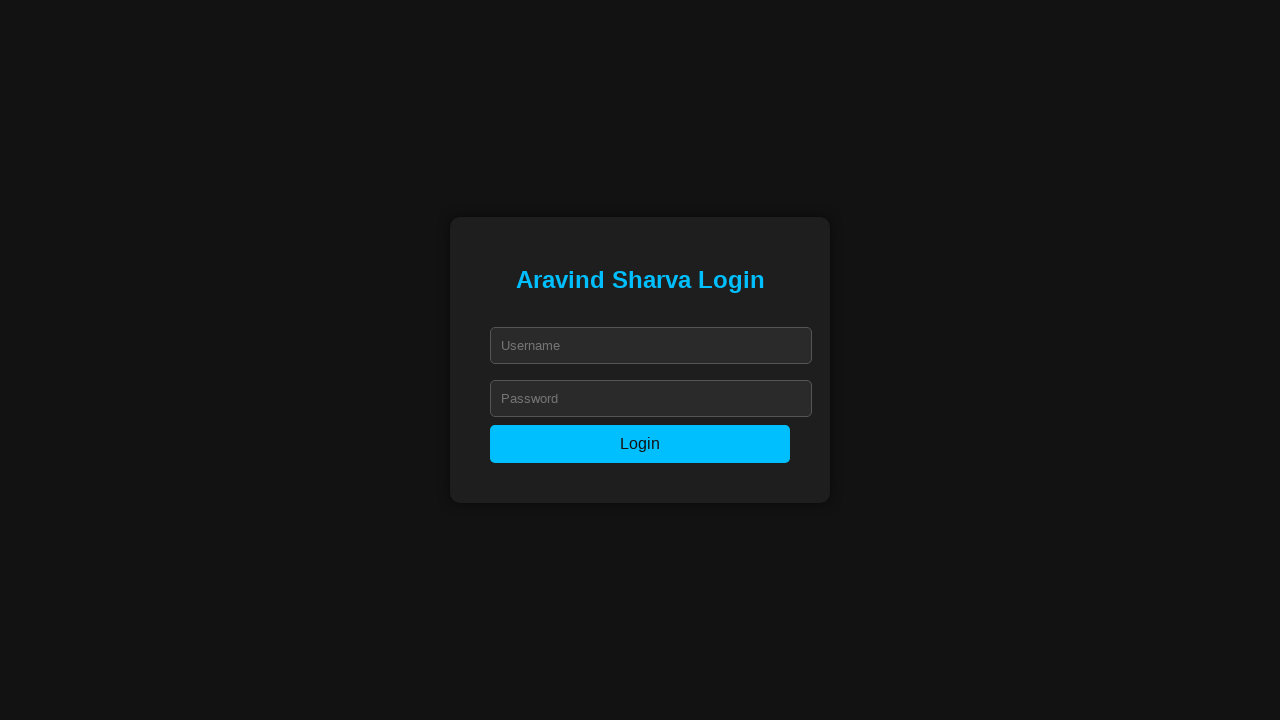